Tests dynamic controls by removing a checkbox, verifying it disappears, then enabling a disabled input field and verifying it becomes enabled

Starting URL: http://the-internet.herokuapp.com/dynamic_controls

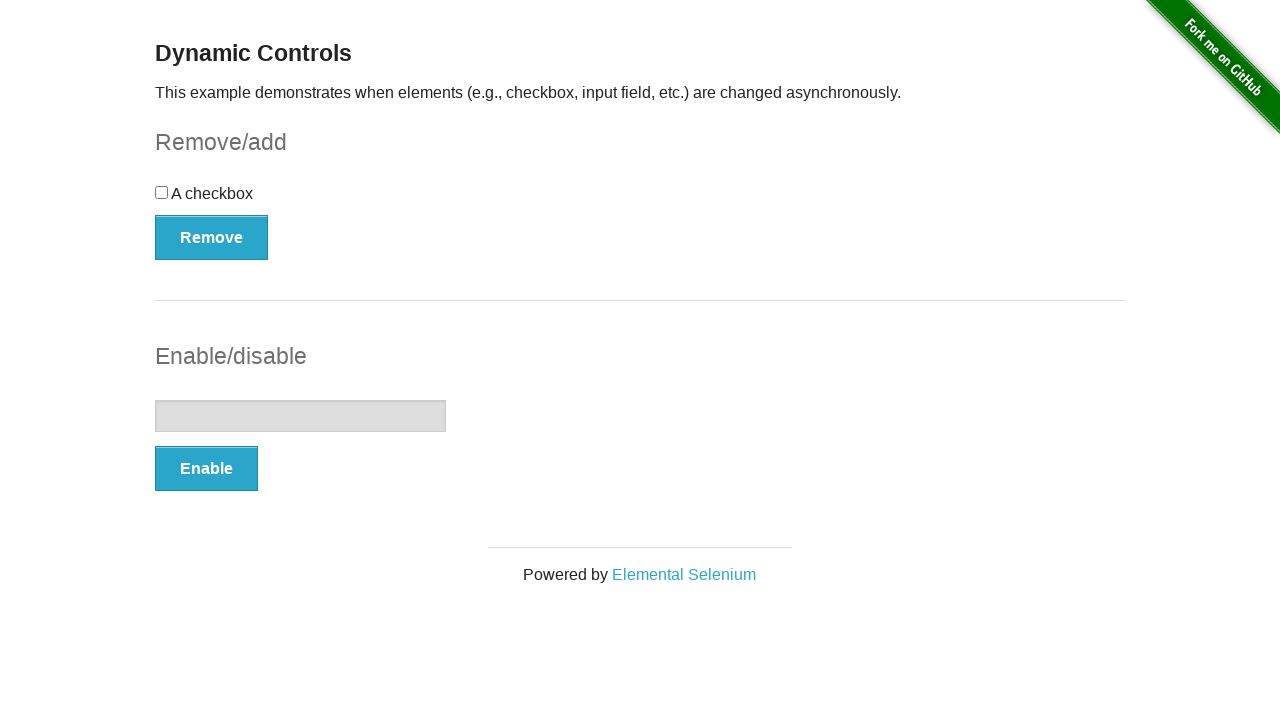

Clicked Remove button next to checkbox at (212, 237) on xpath=//button[text()='Remove']
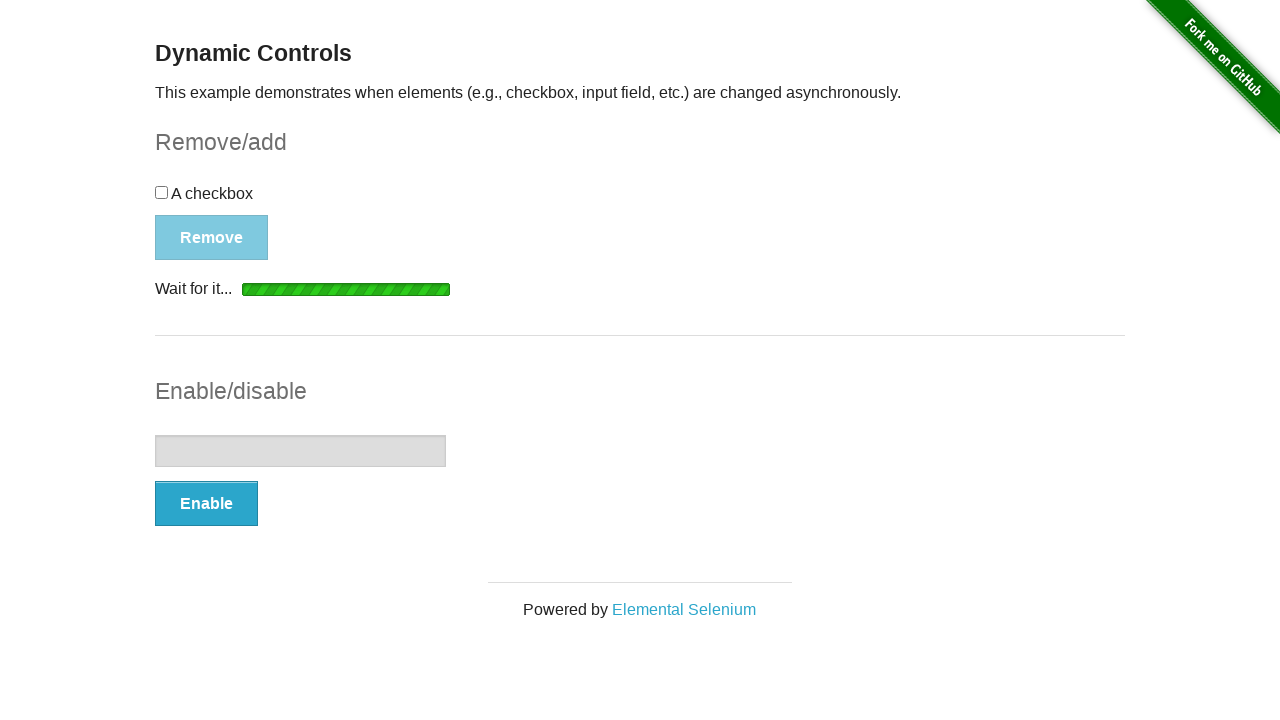

Waited for and confirmed 'It's gone!' message appeared
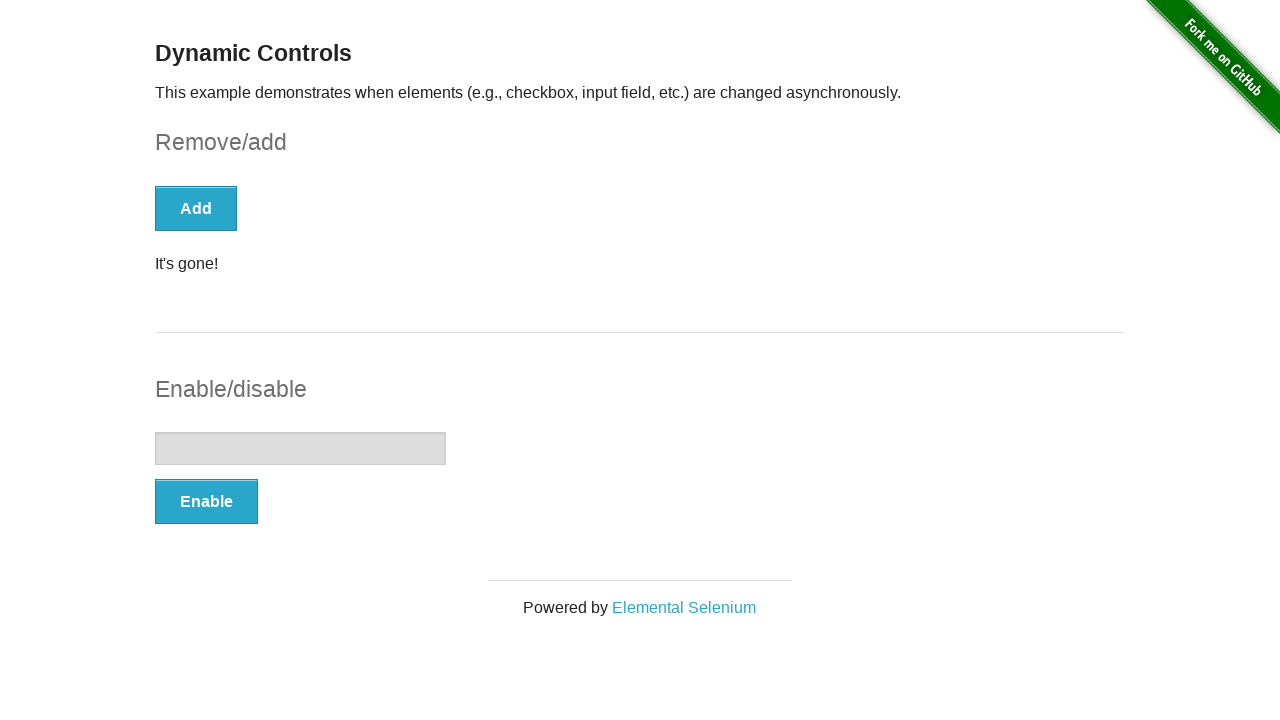

Verified message text is 'It's gone!'
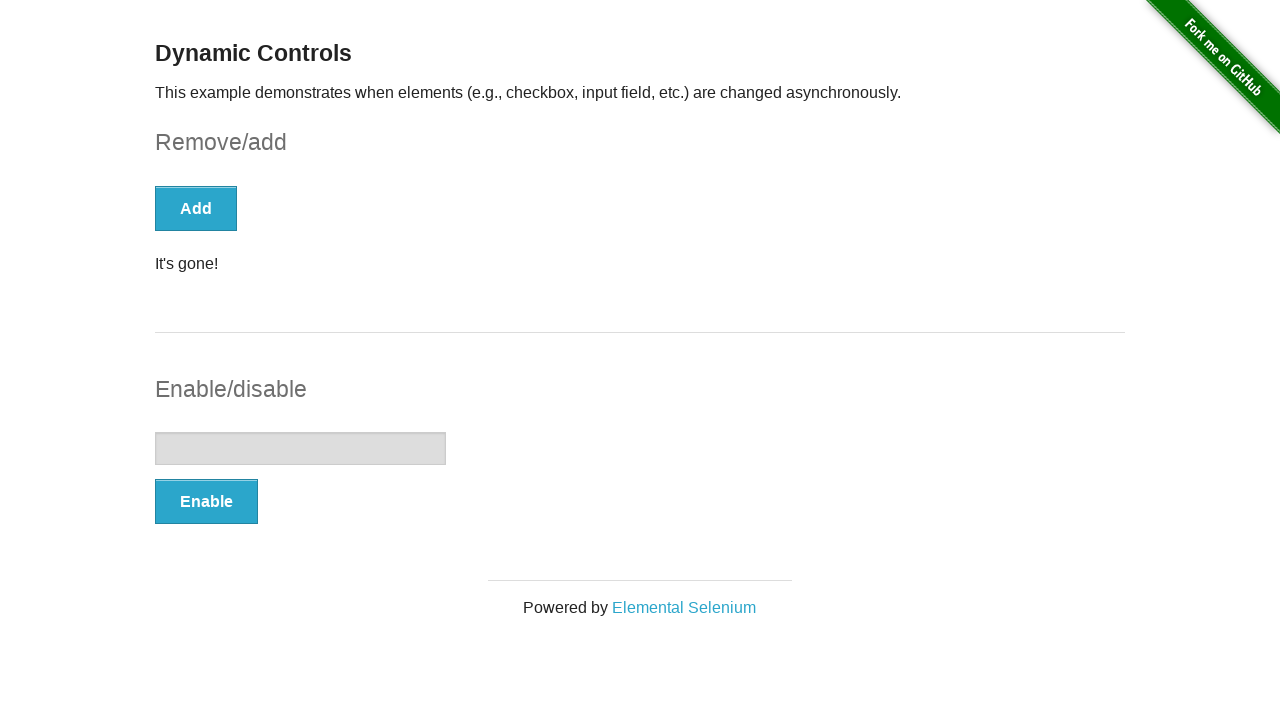

Verified checkbox is no longer visible
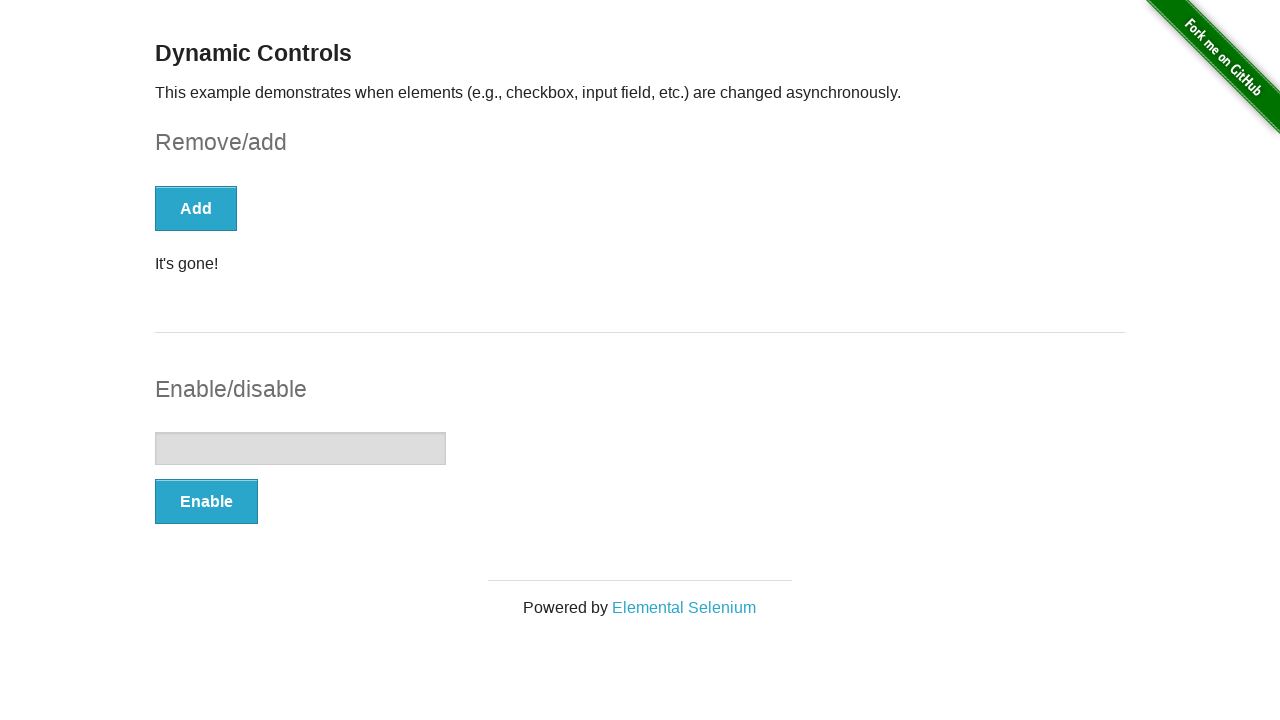

Located text input element
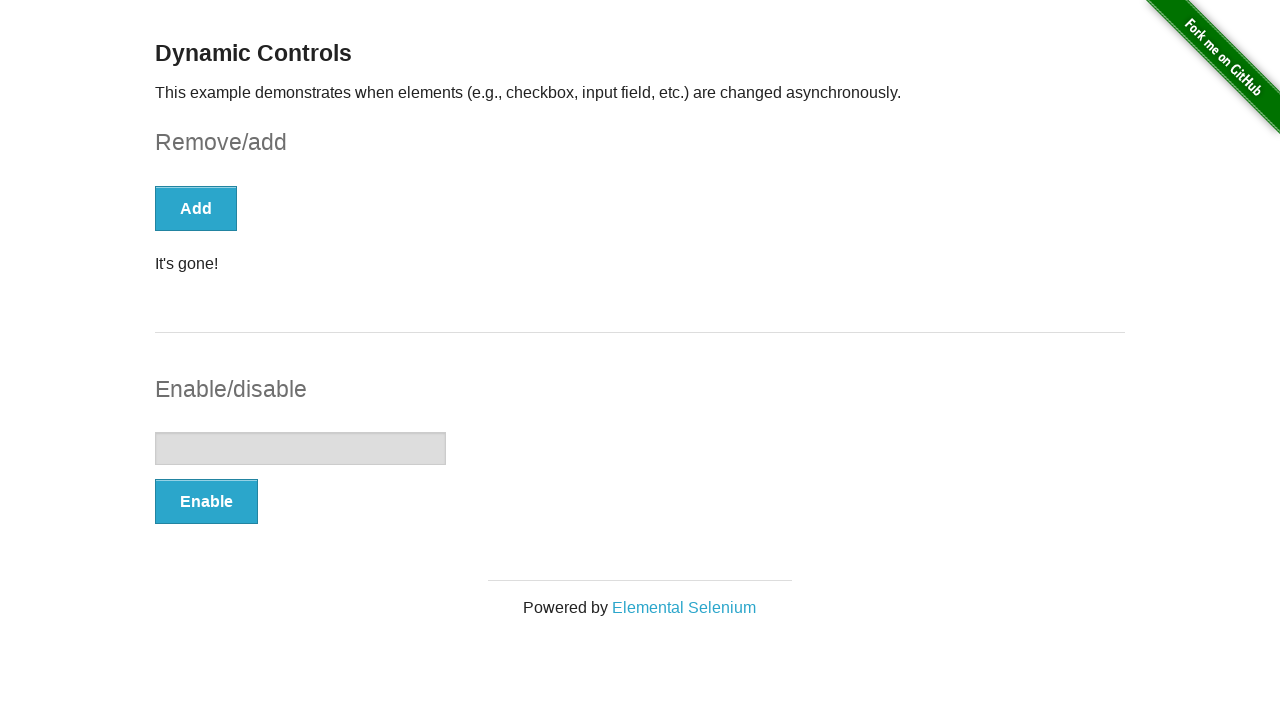

Verified text input is disabled
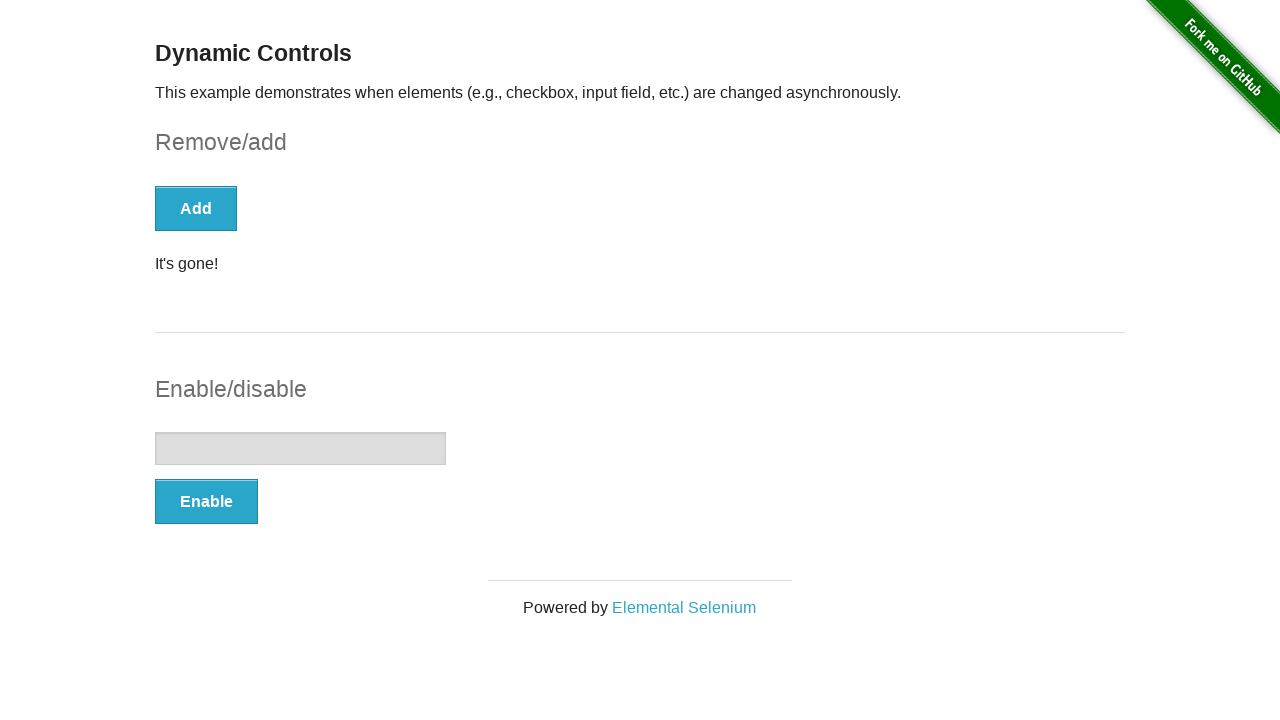

Clicked Enable button at (206, 501) on xpath=//form[@id='input-example']/button
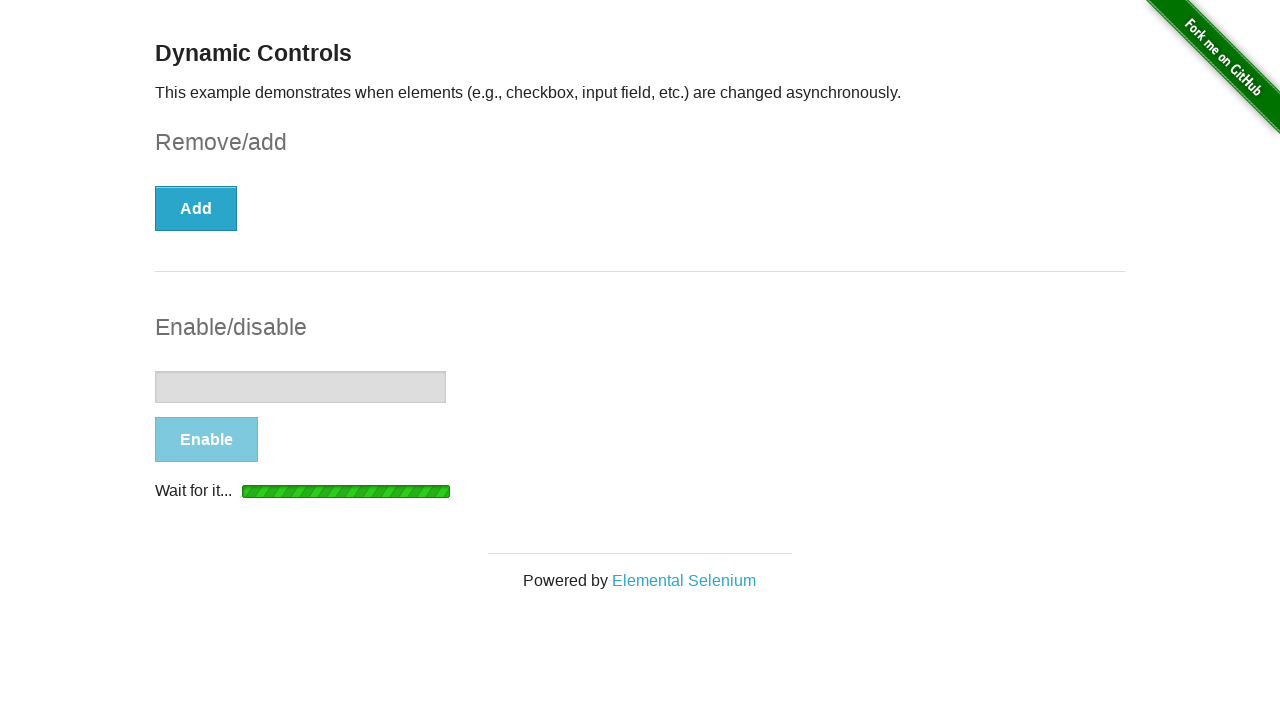

Waited for 'It's enabled!' message to appear
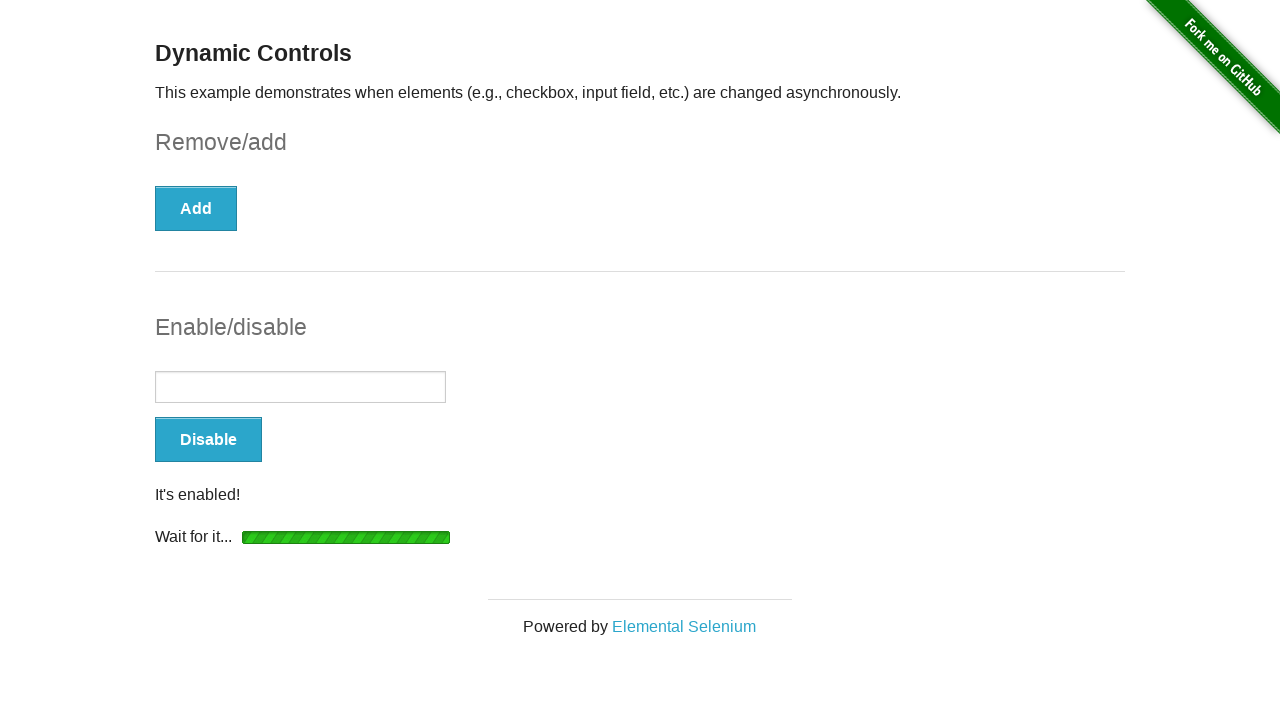

Located enabled message element
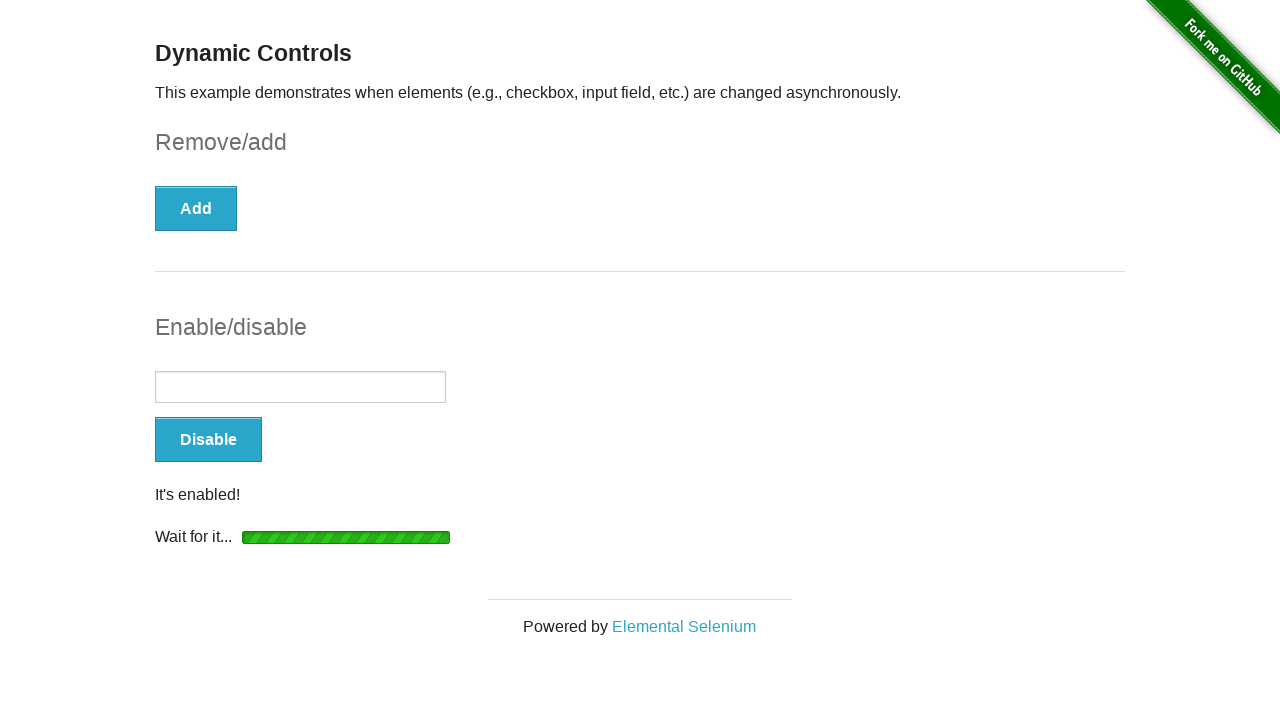

Verified message text is 'It's enabled!'
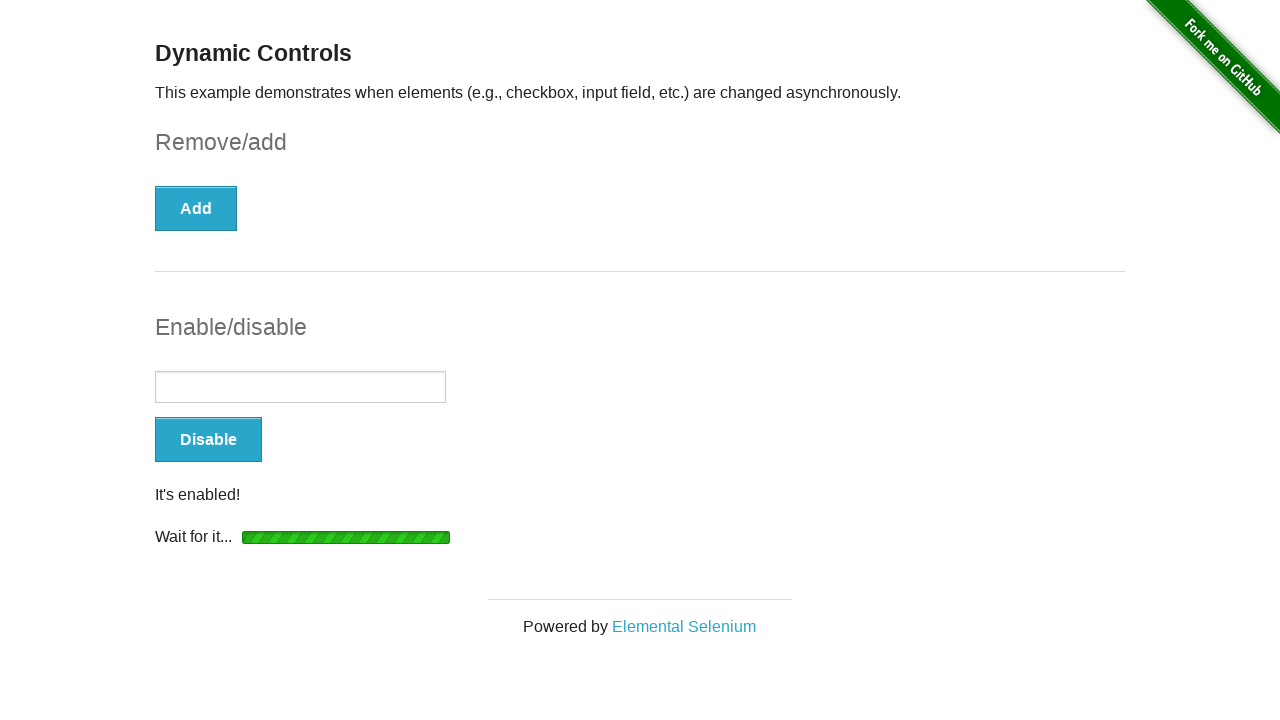

Verified text input is now enabled
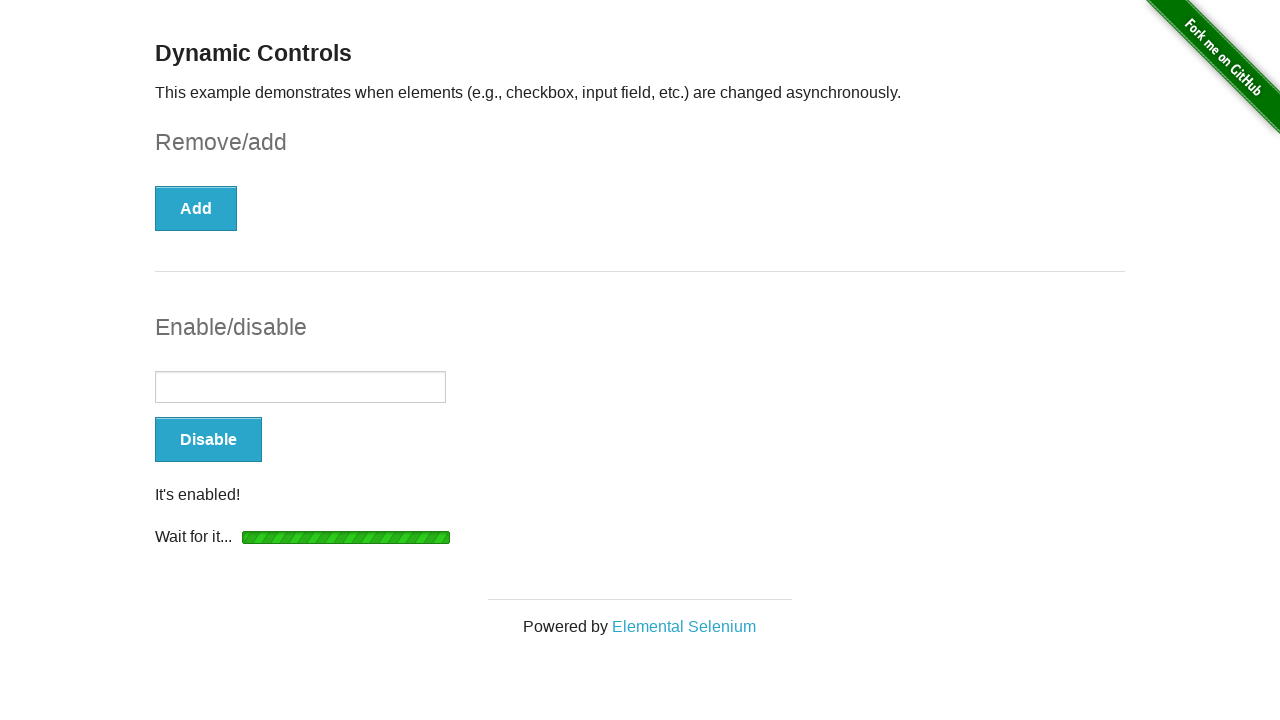

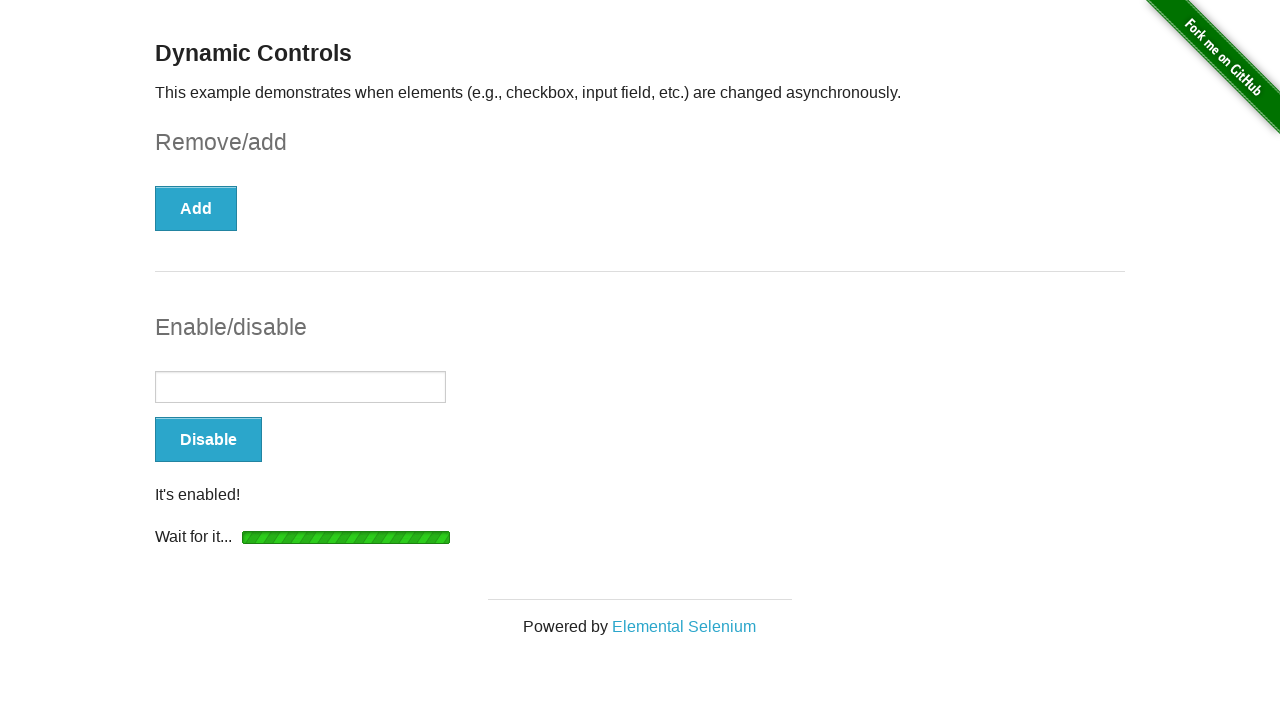